Tests division by zero (1/0) on an online calculator using keyboard input

Starting URL: https://www.online-calculator.com/full-screen-calculator/

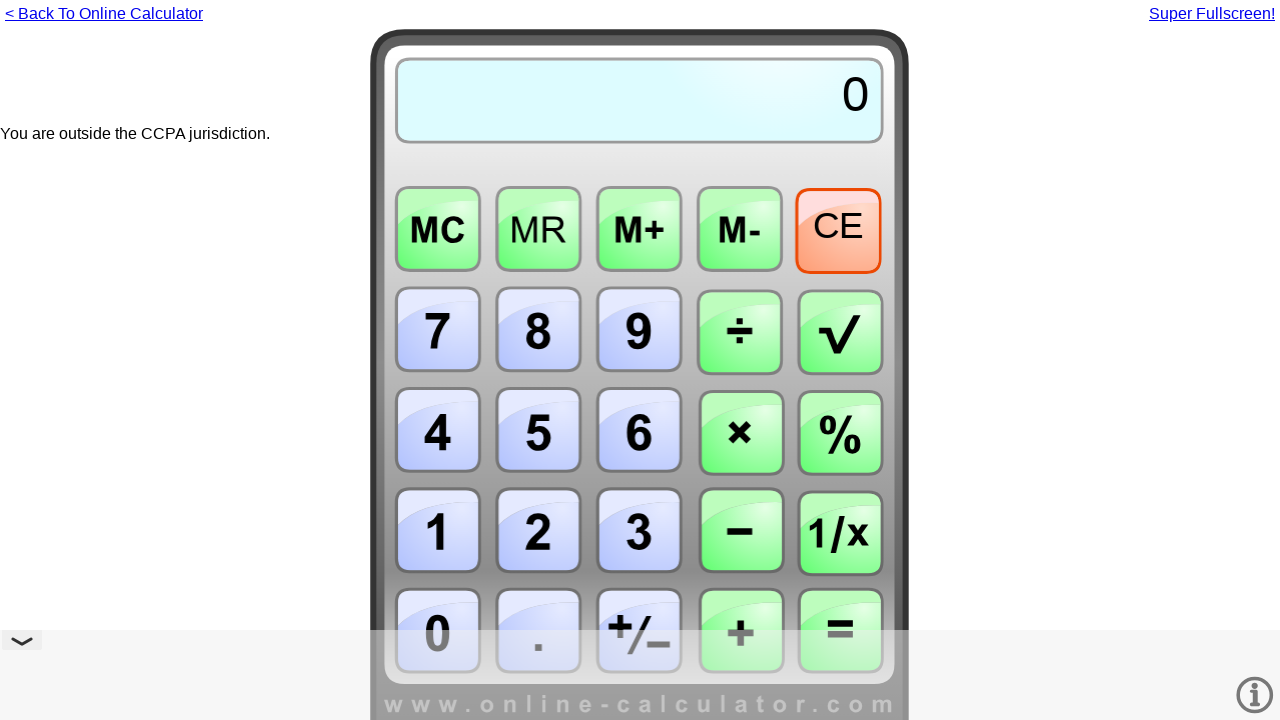

Pressed Numpad1 to input 1
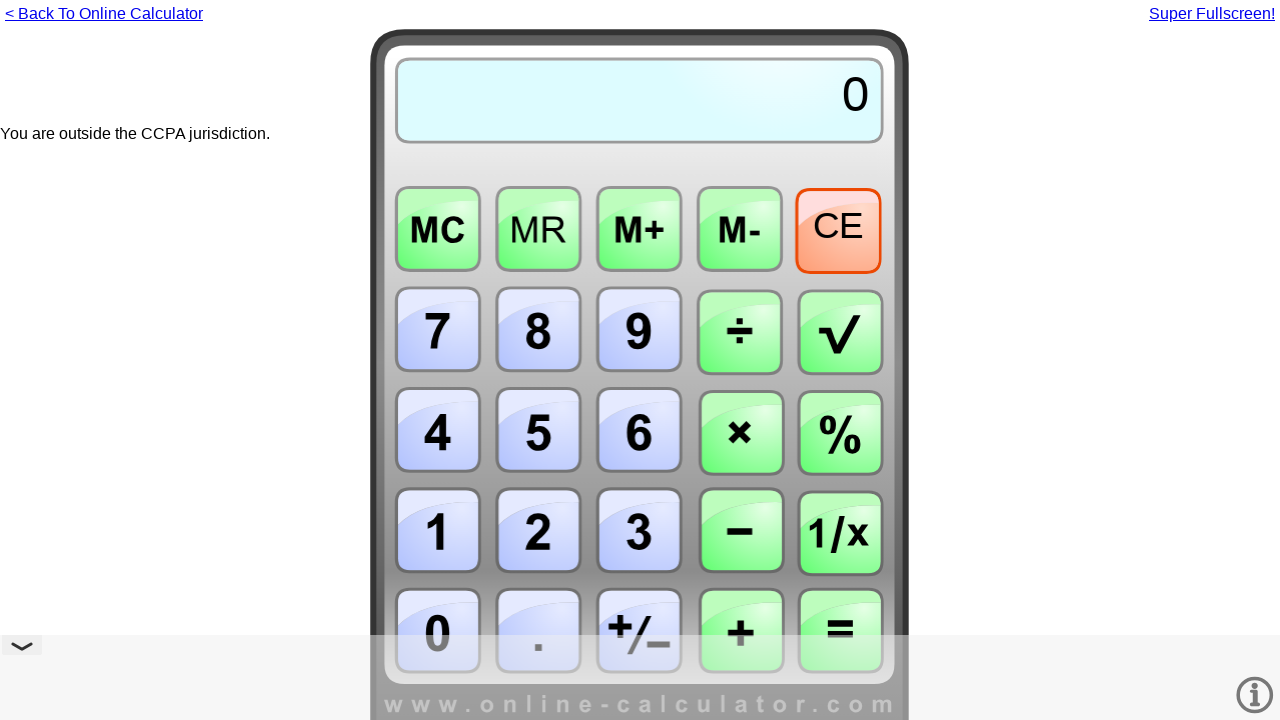

Pressed / division operator
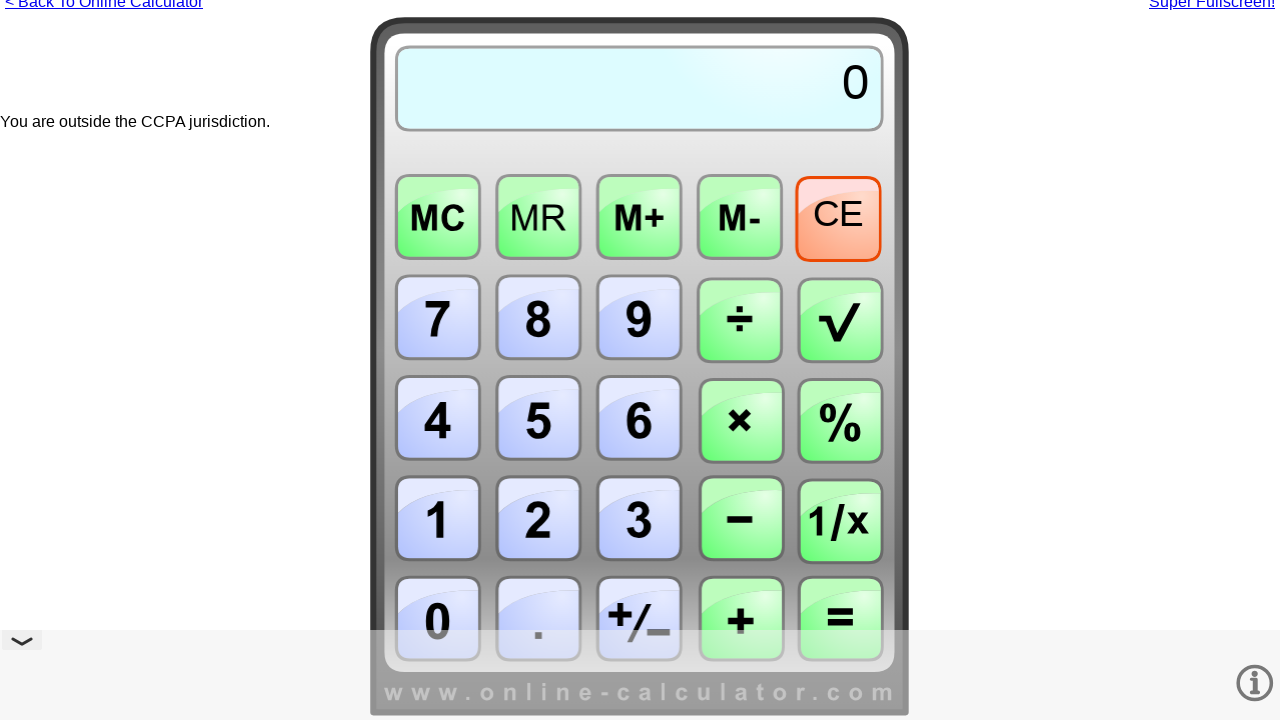

Pressed Numpad0 to input 0
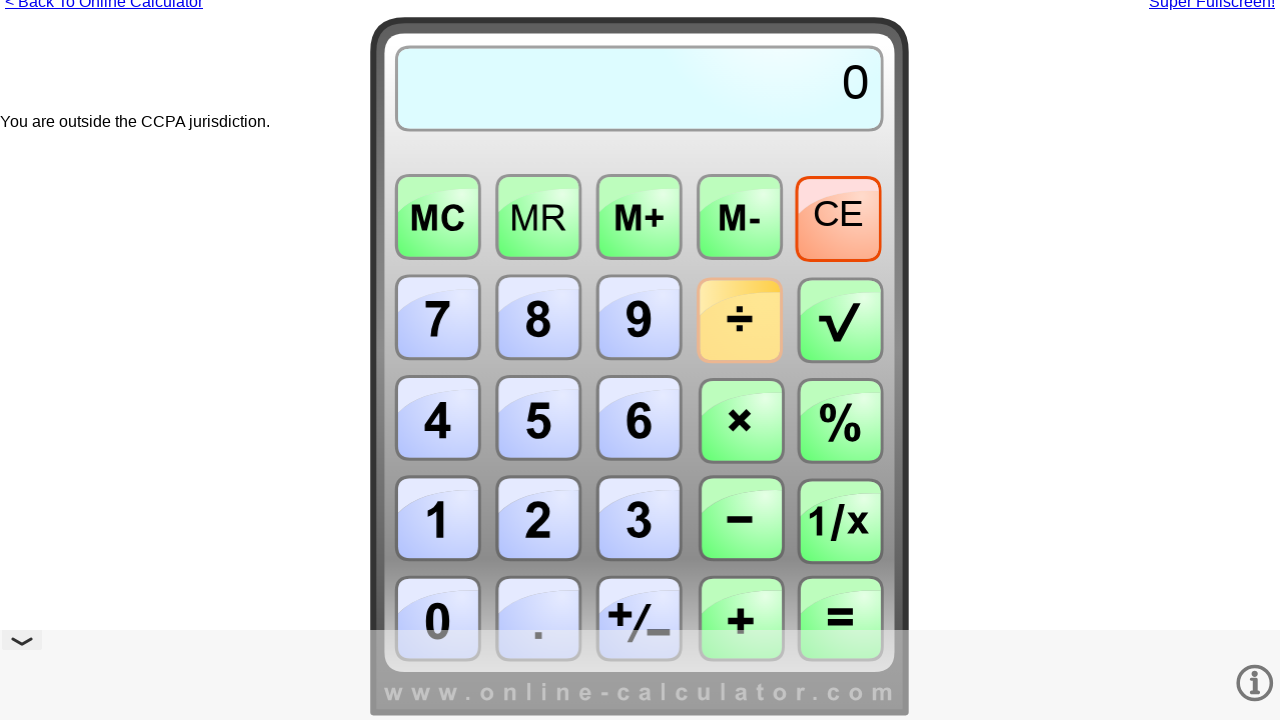

Pressed Enter to calculate division by zero (1/0)
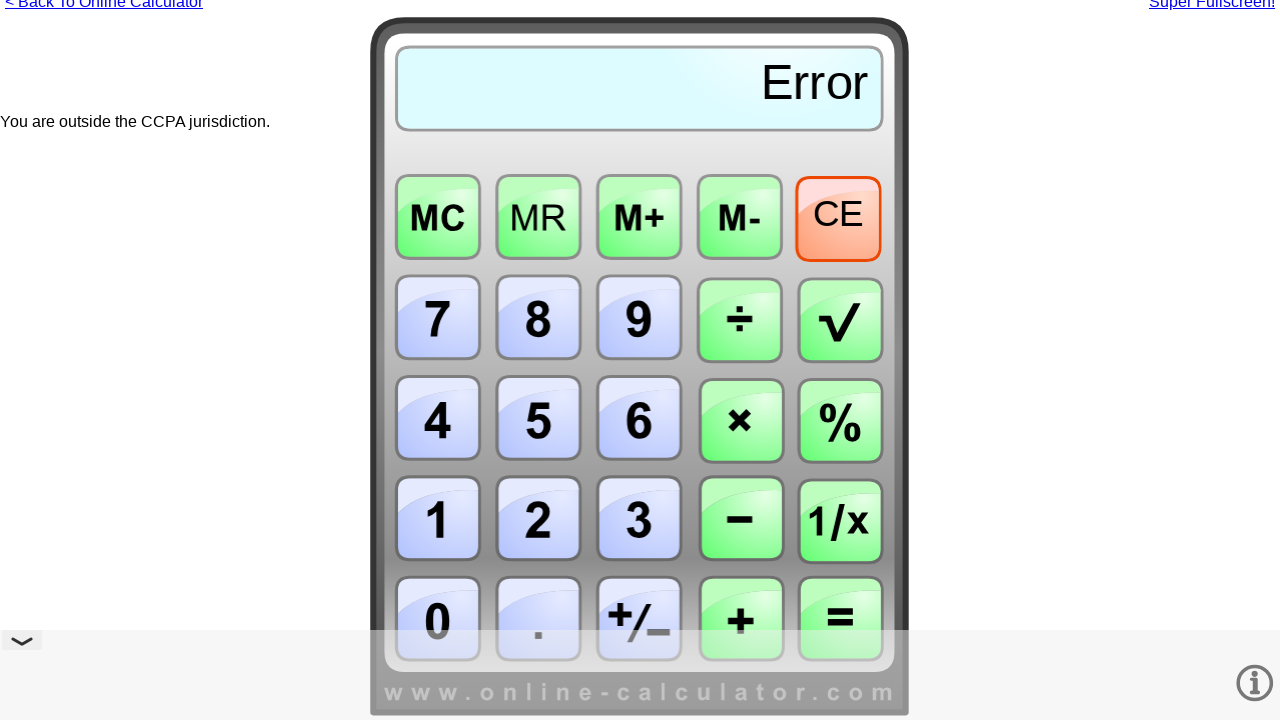

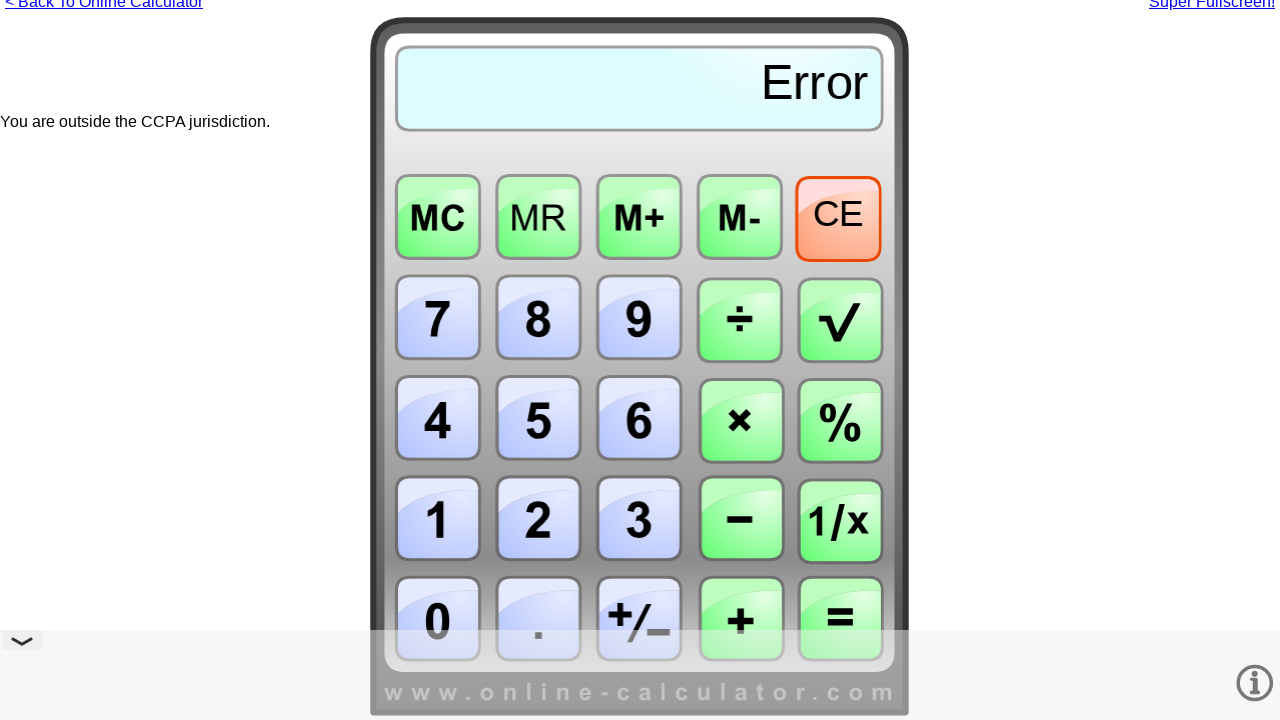